Tests opening the 'Use' tab by clicking on it and verifying the tab becomes active and its content panel is visible

Starting URL: https://demoqa.com/tabs

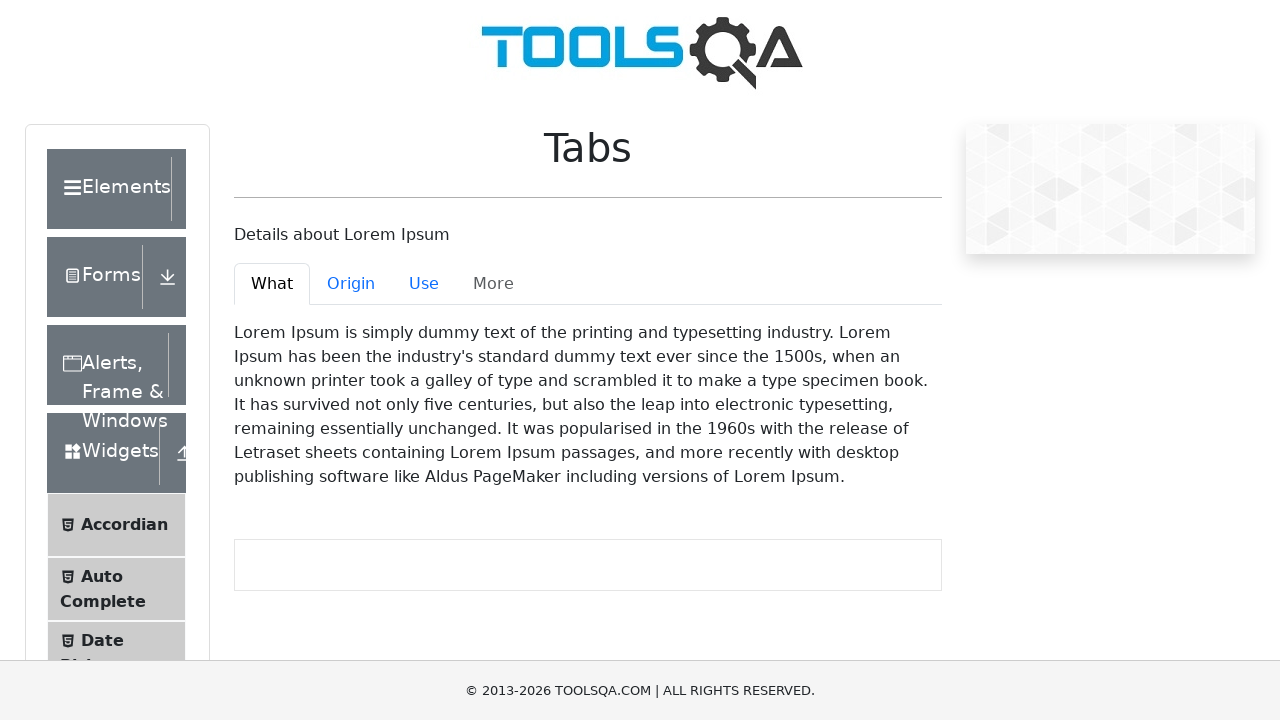

Clicked on the 'Use' tab at (424, 284) on #demo-tab-use
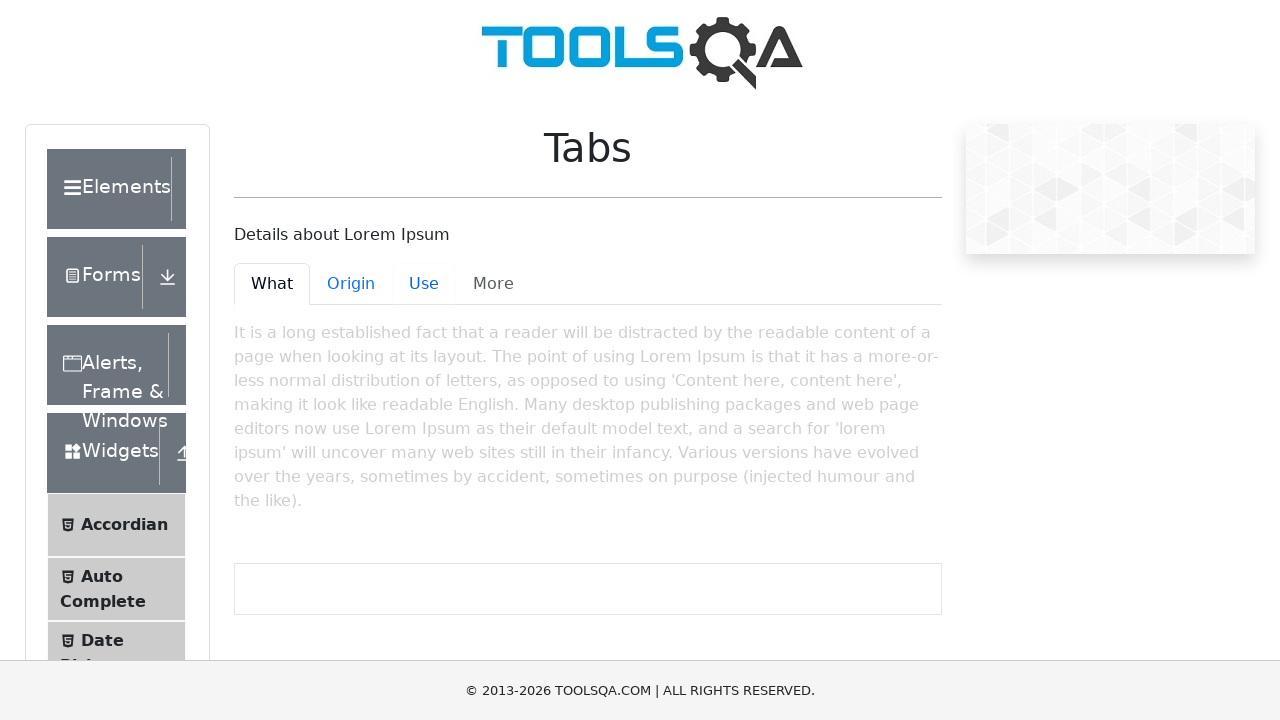

Verified 'Use' tab is now active
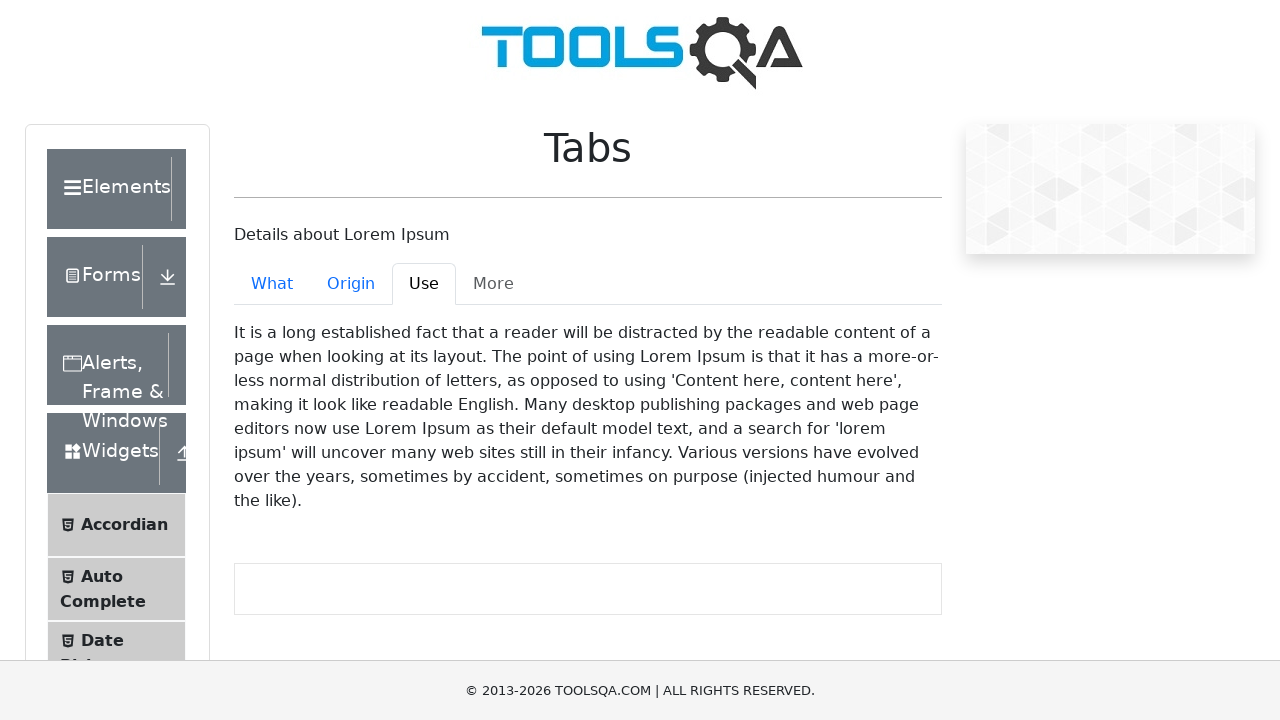

Verified 'Use' tab panel content is visible
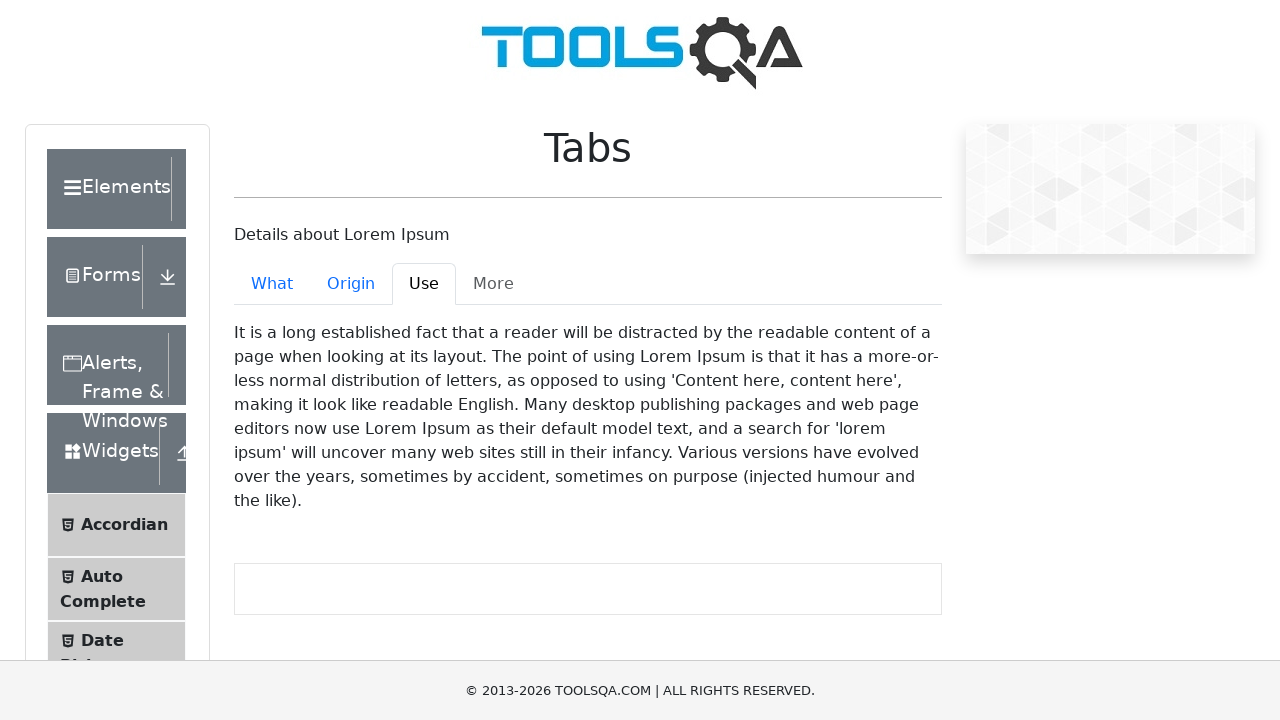

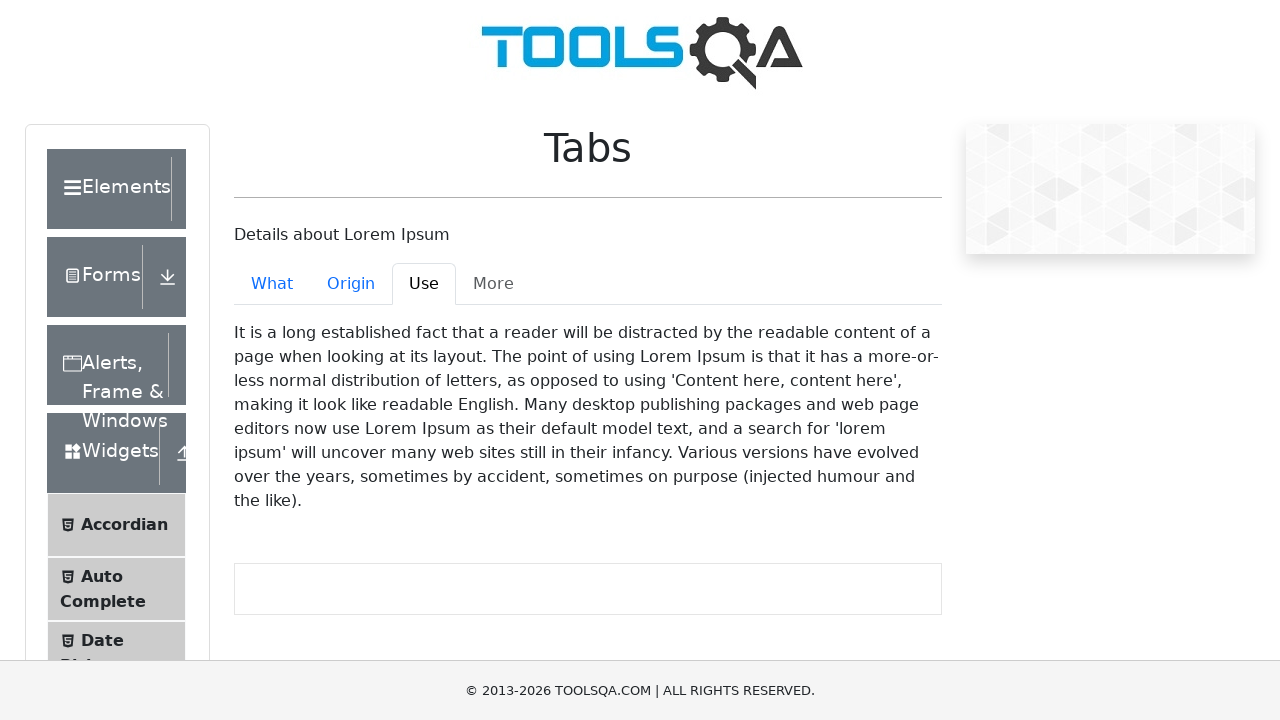